Tests that the counter displays the current number of todo items

Starting URL: https://demo.playwright.dev/todomvc

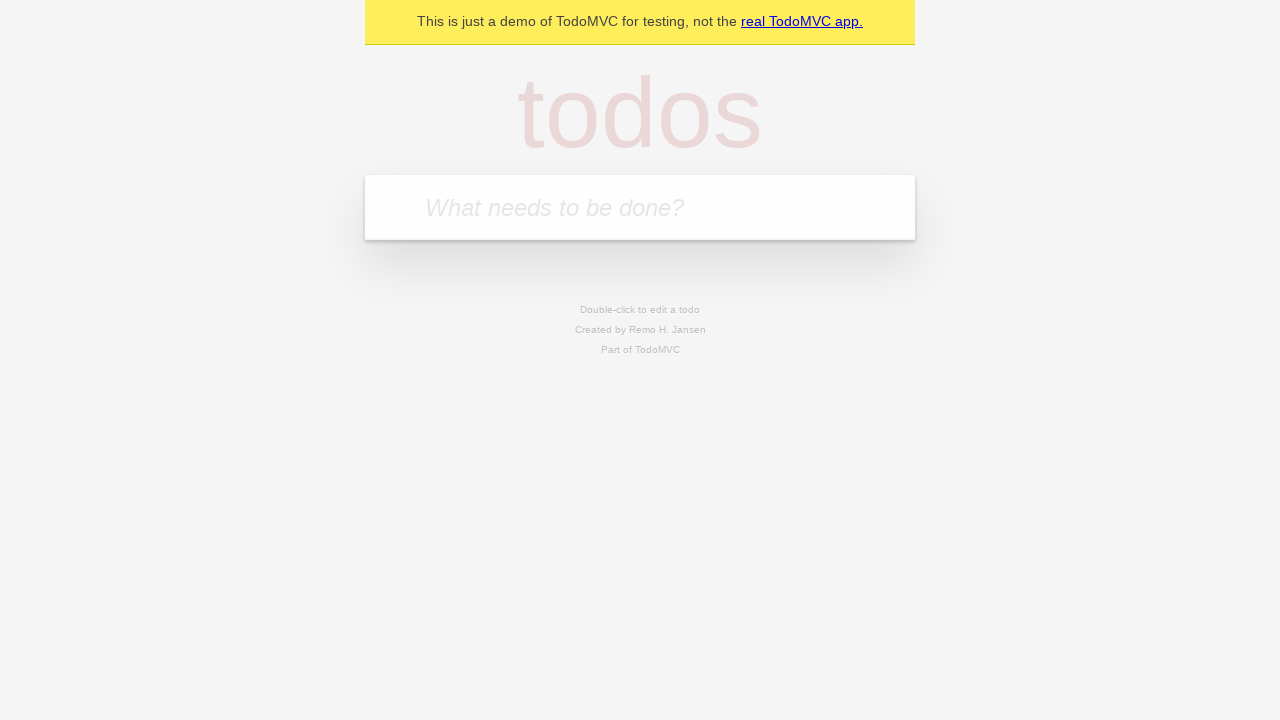

Located the todo input field
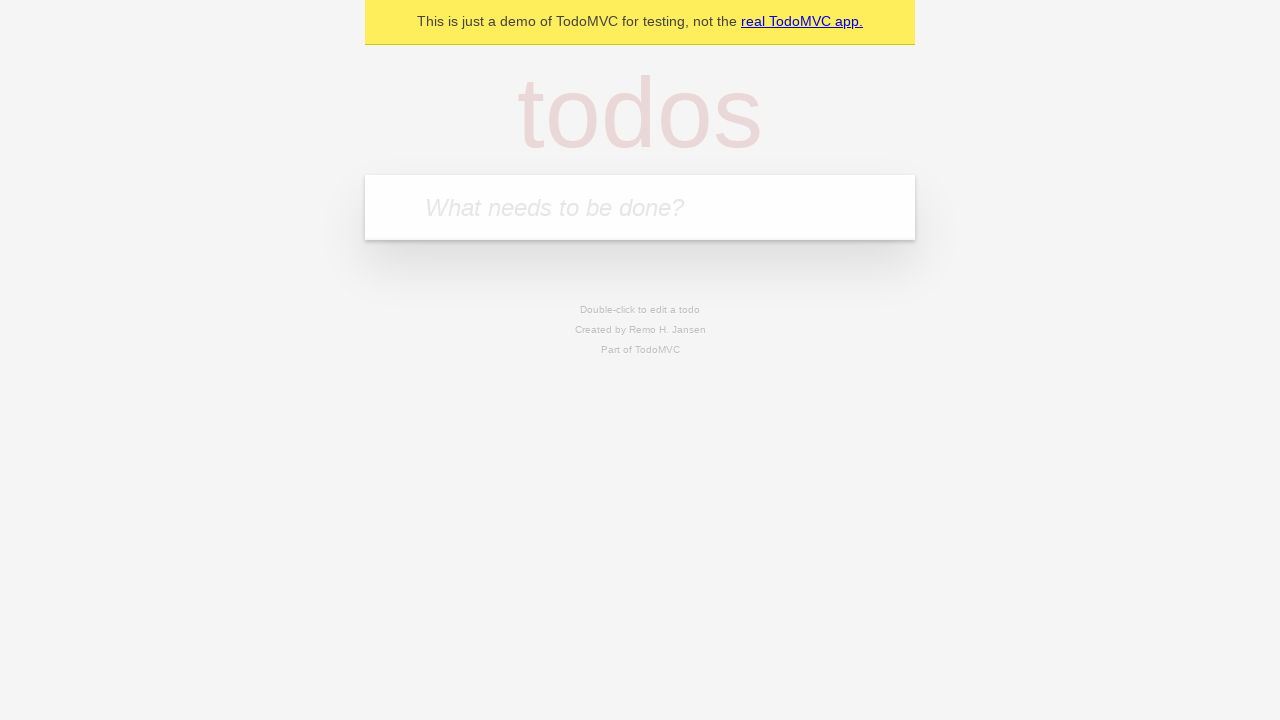

Filled first todo with 'buy some cheese' on internal:attr=[placeholder="What needs to be done?"i]
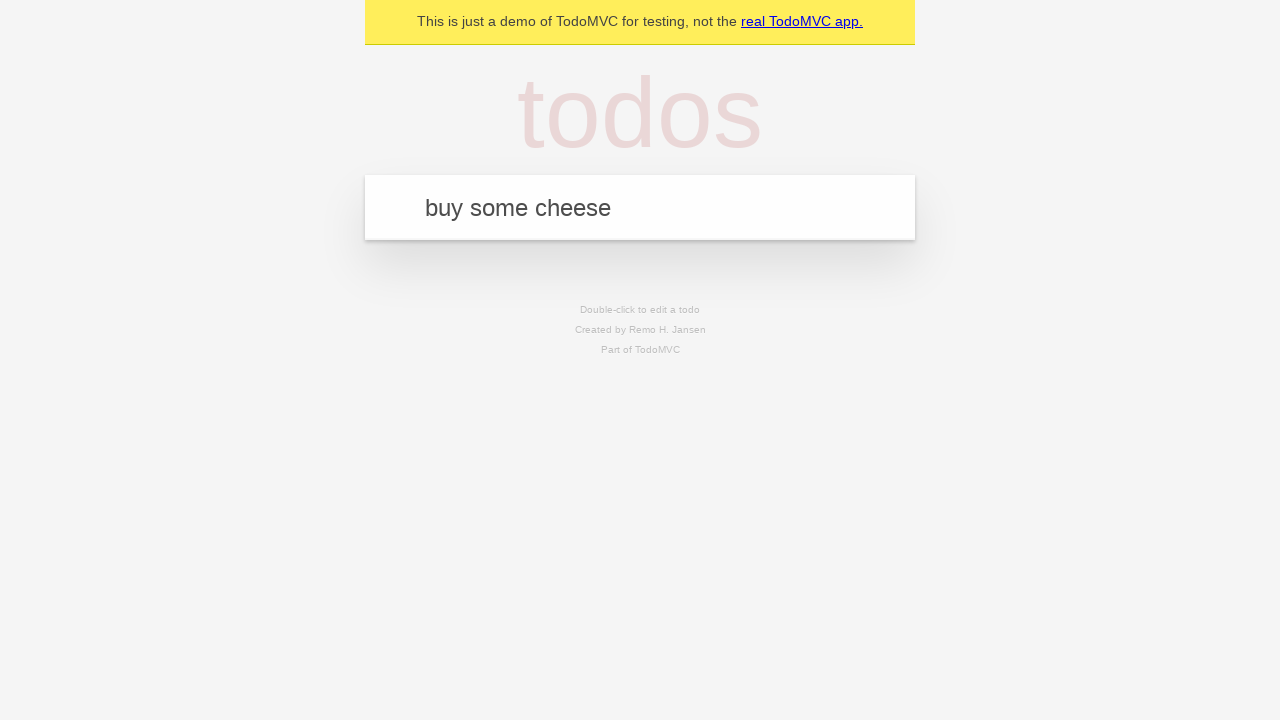

Pressed Enter to add first todo on internal:attr=[placeholder="What needs to be done?"i]
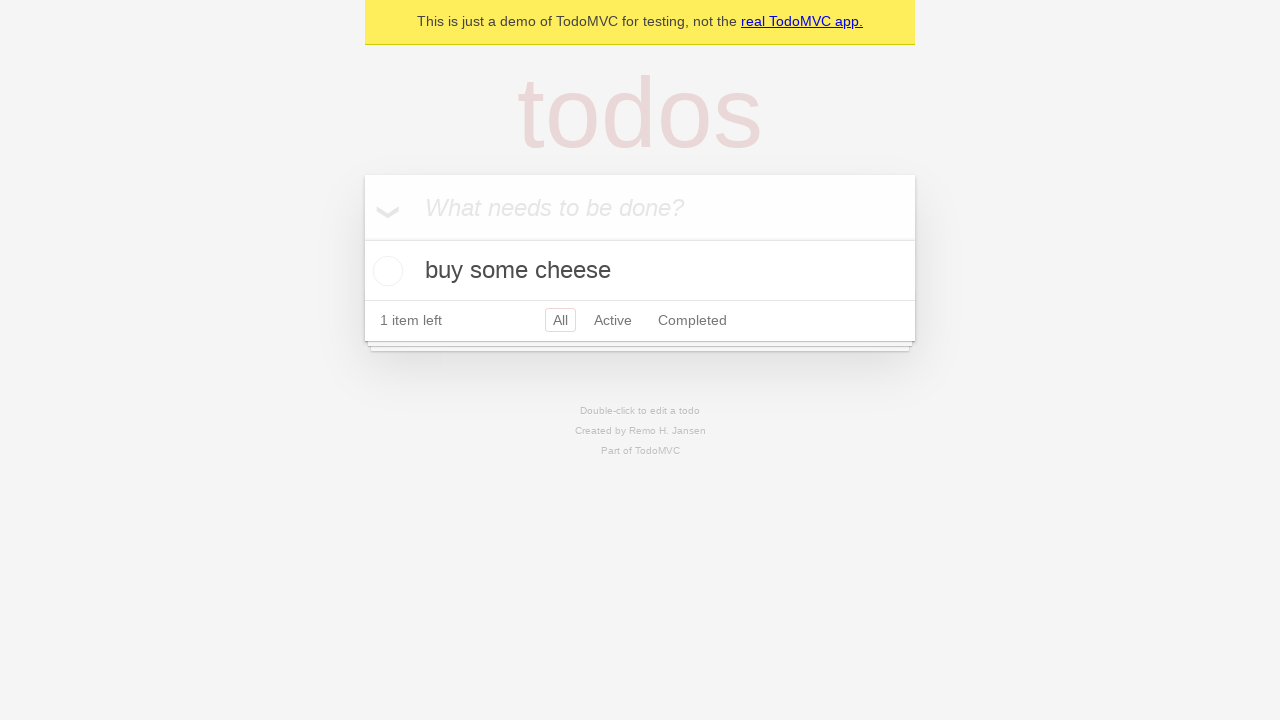

Todo counter element appeared
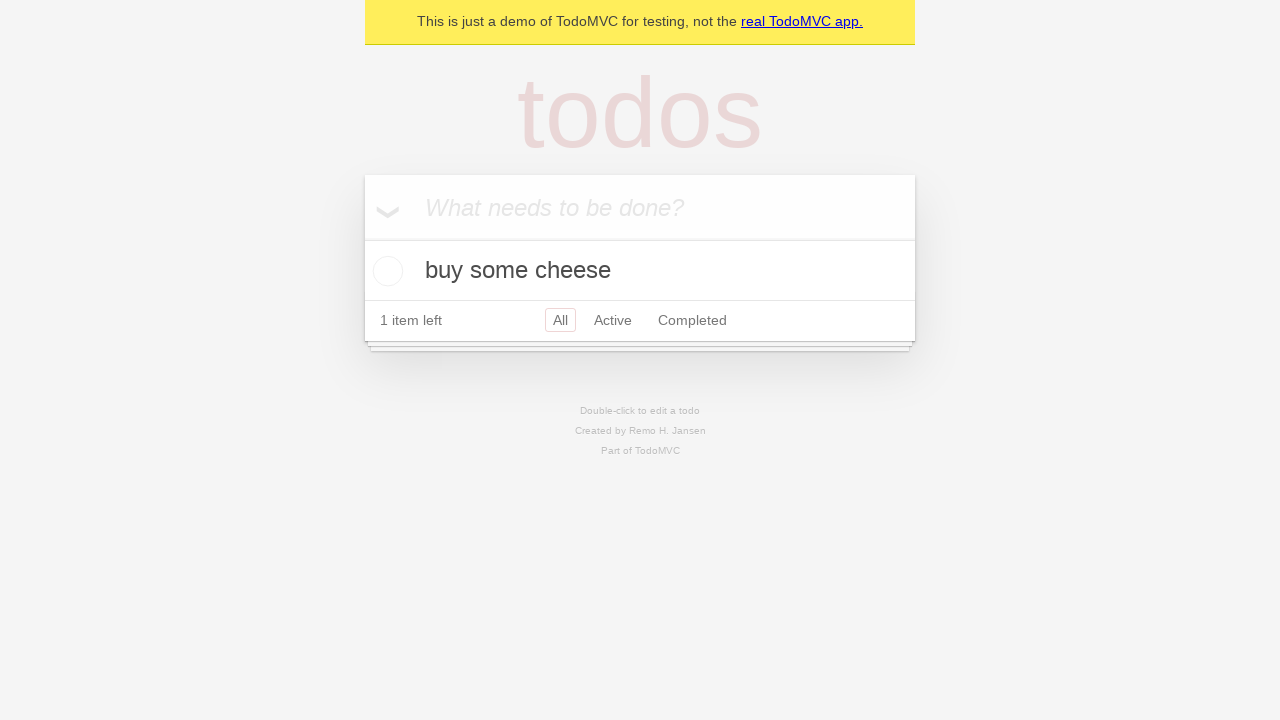

Filled second todo with 'feed the cat' on internal:attr=[placeholder="What needs to be done?"i]
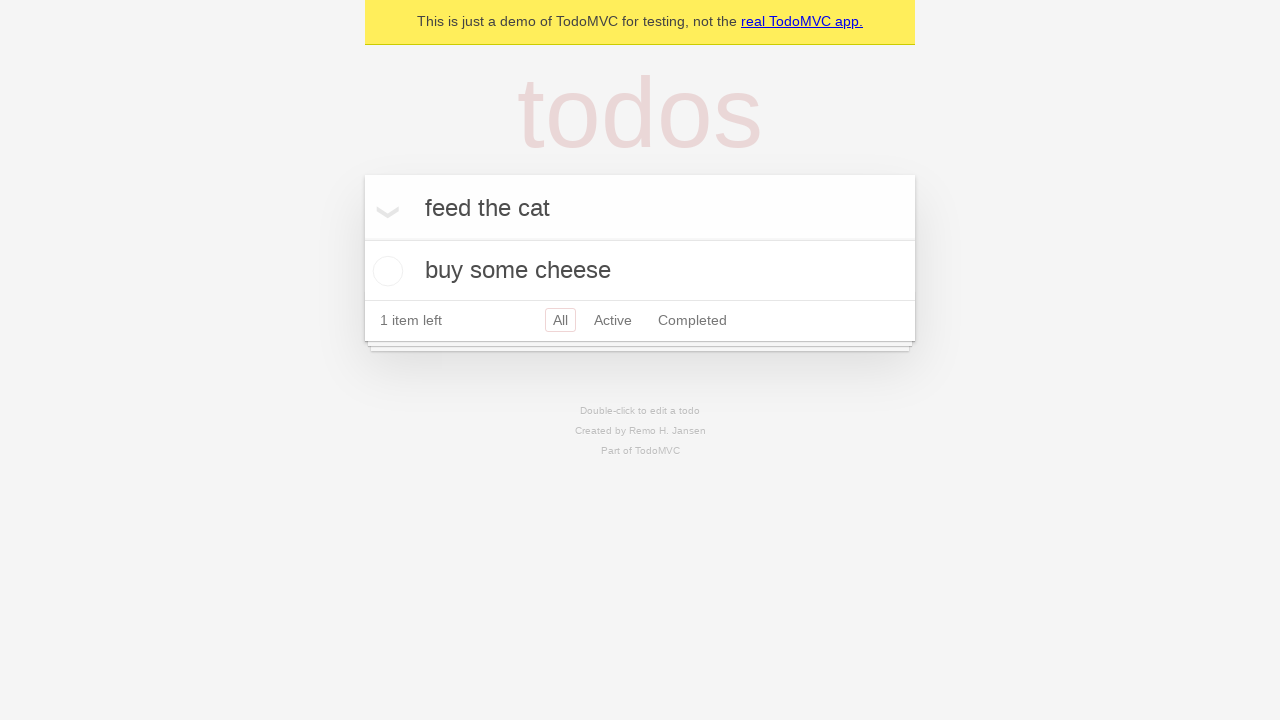

Pressed Enter to add second todo on internal:attr=[placeholder="What needs to be done?"i]
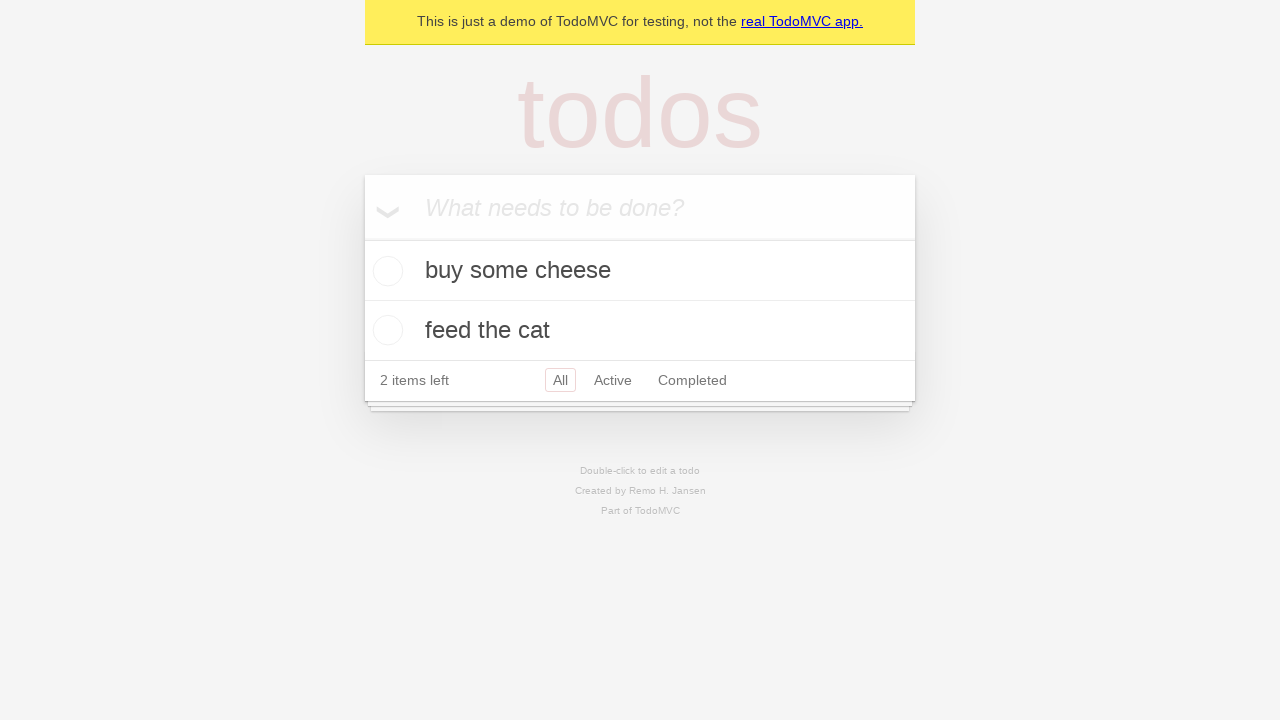

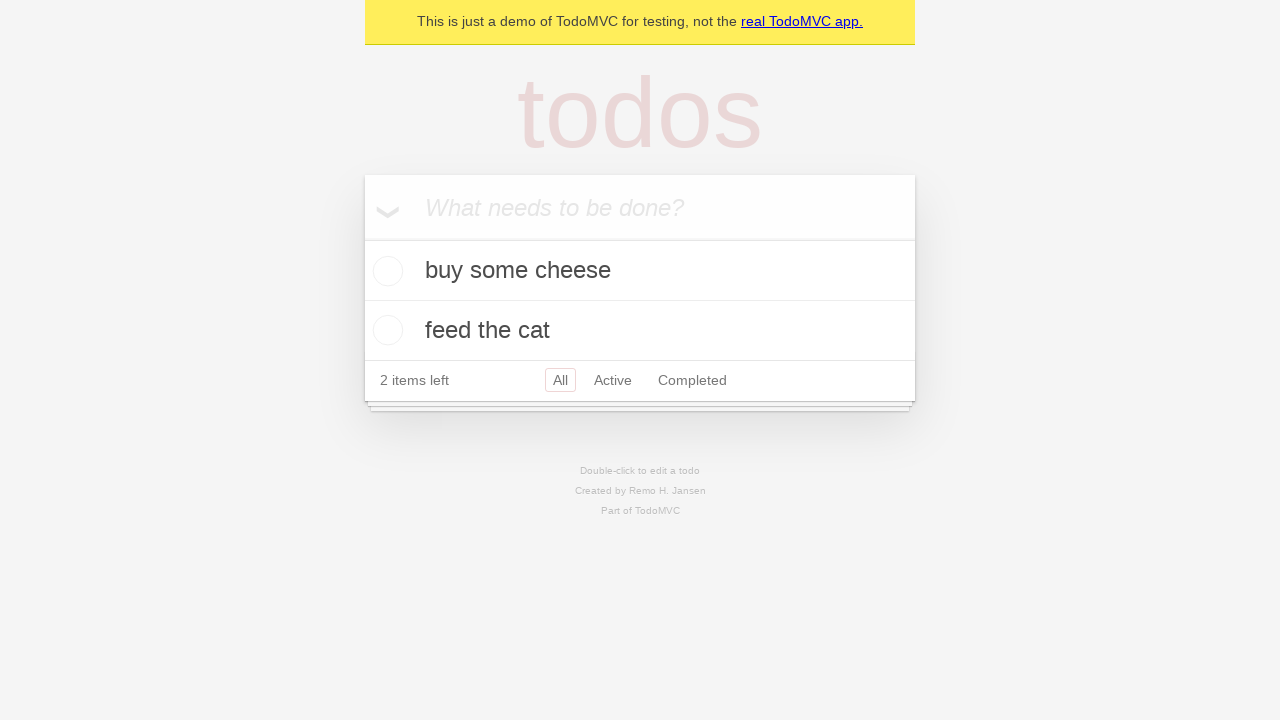